Tests clicking on the Appium link and verifying navigation, then navigating back to the main page

Starting URL: https://rahulshettyacademy.com/AutomationPractice/

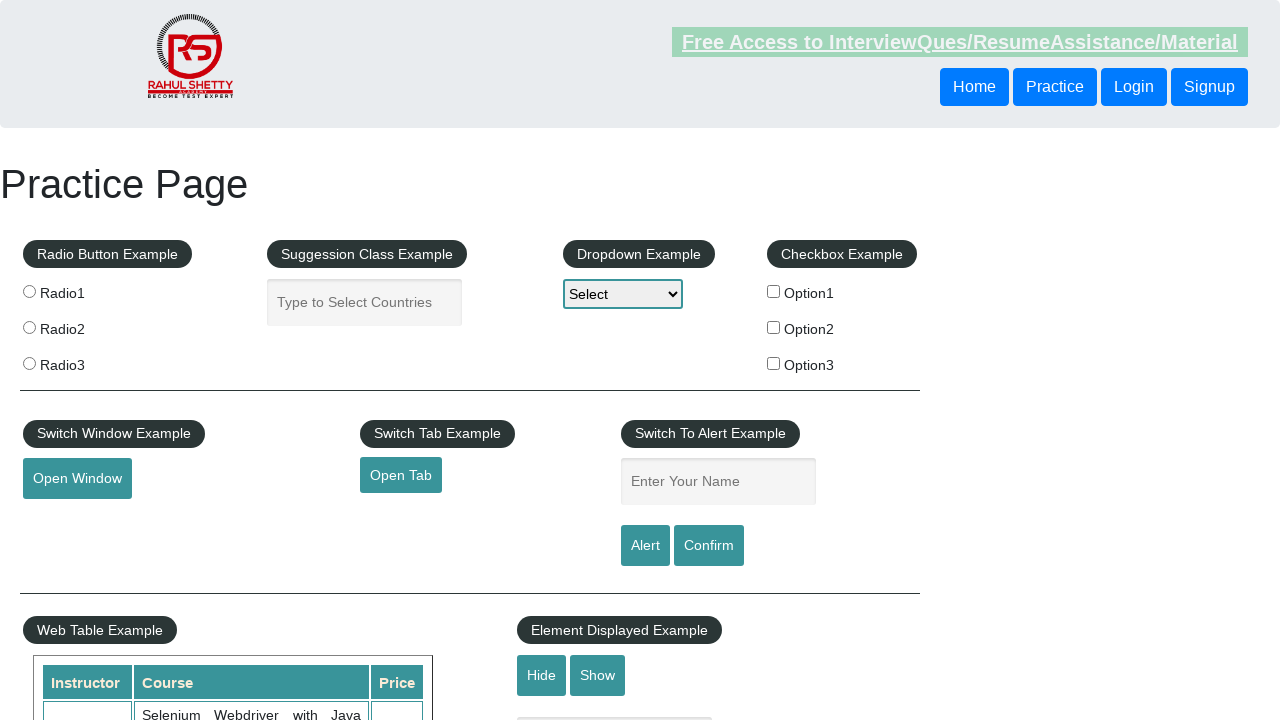

Clicked on the Appium link at (62, 580) on a:text('Appium')
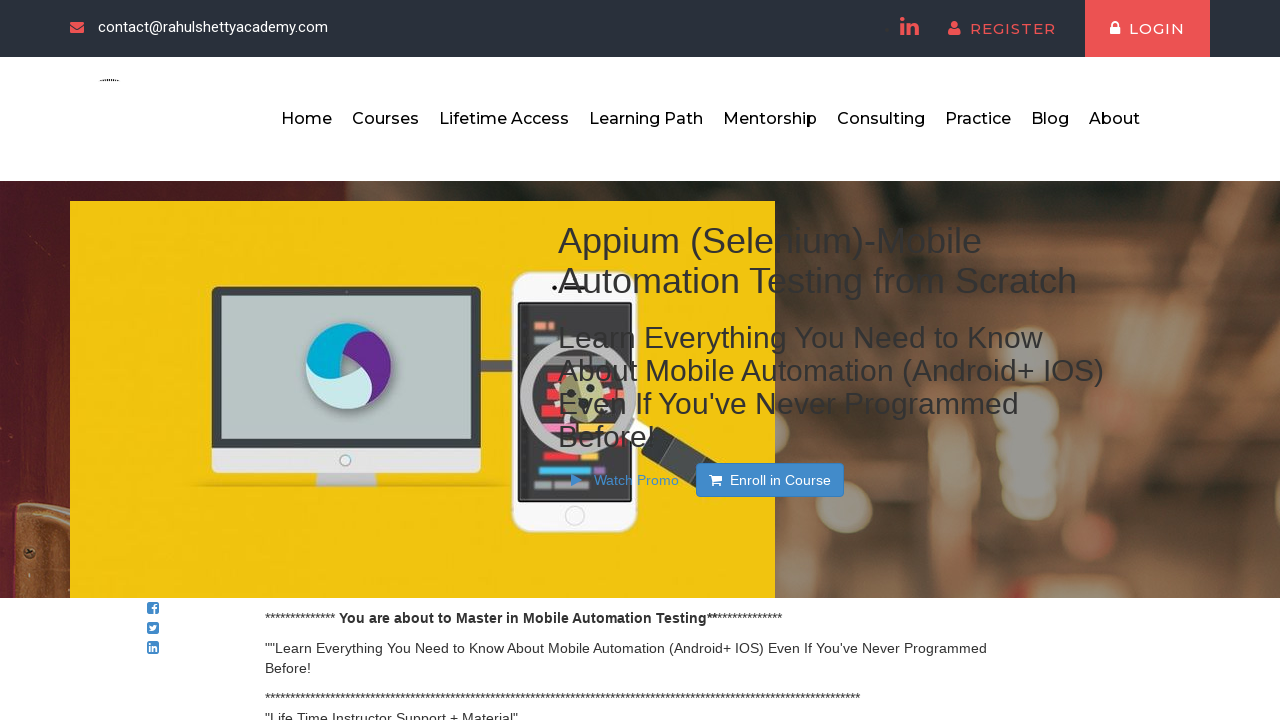

Appium page loaded successfully
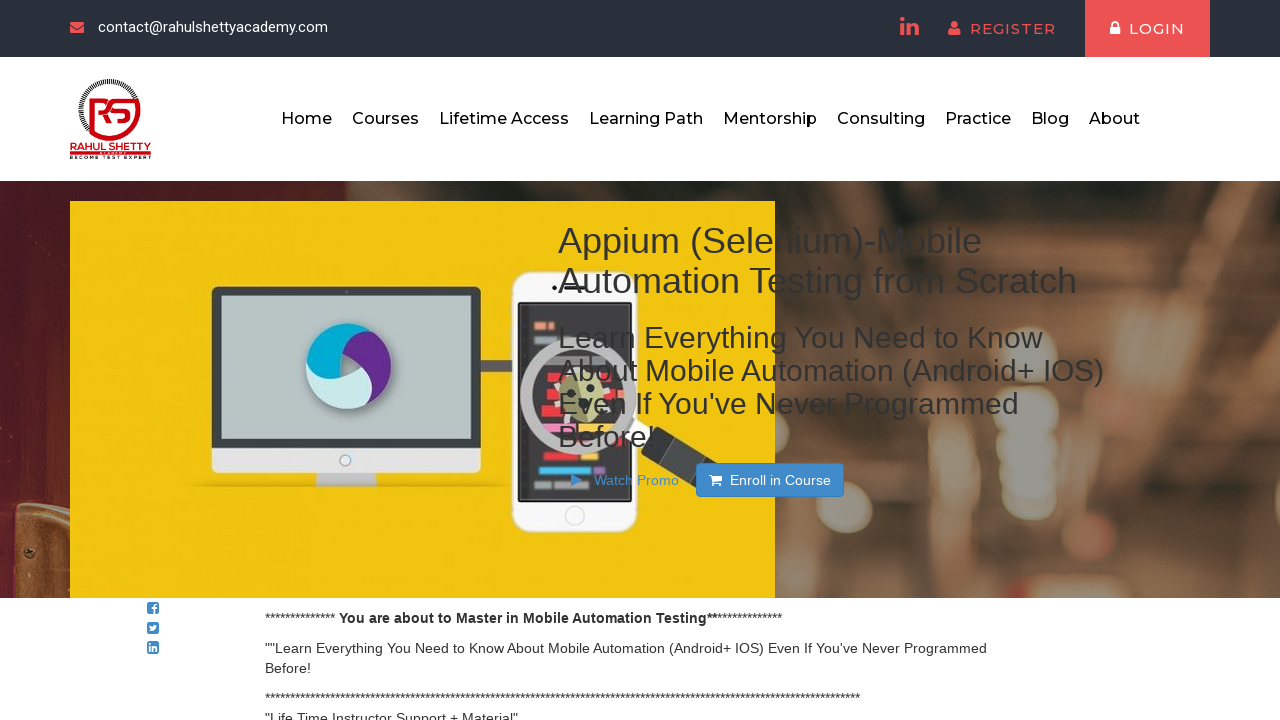

Navigated back to the main page
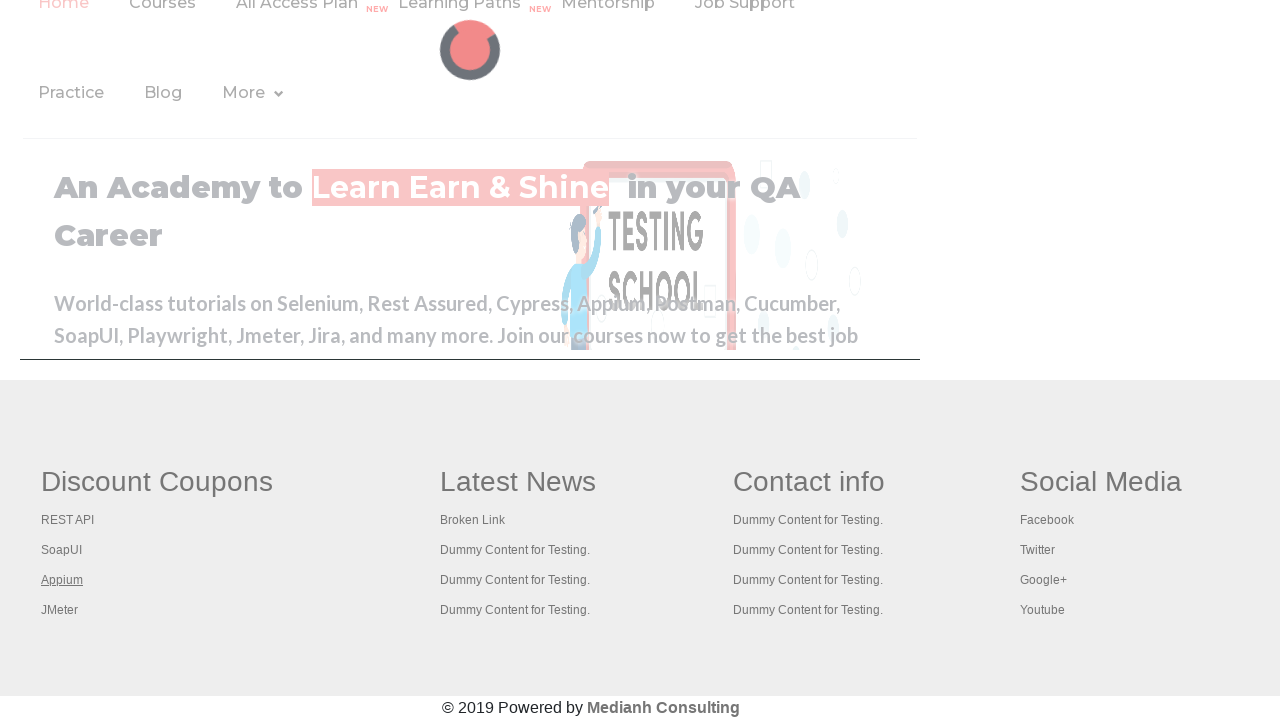

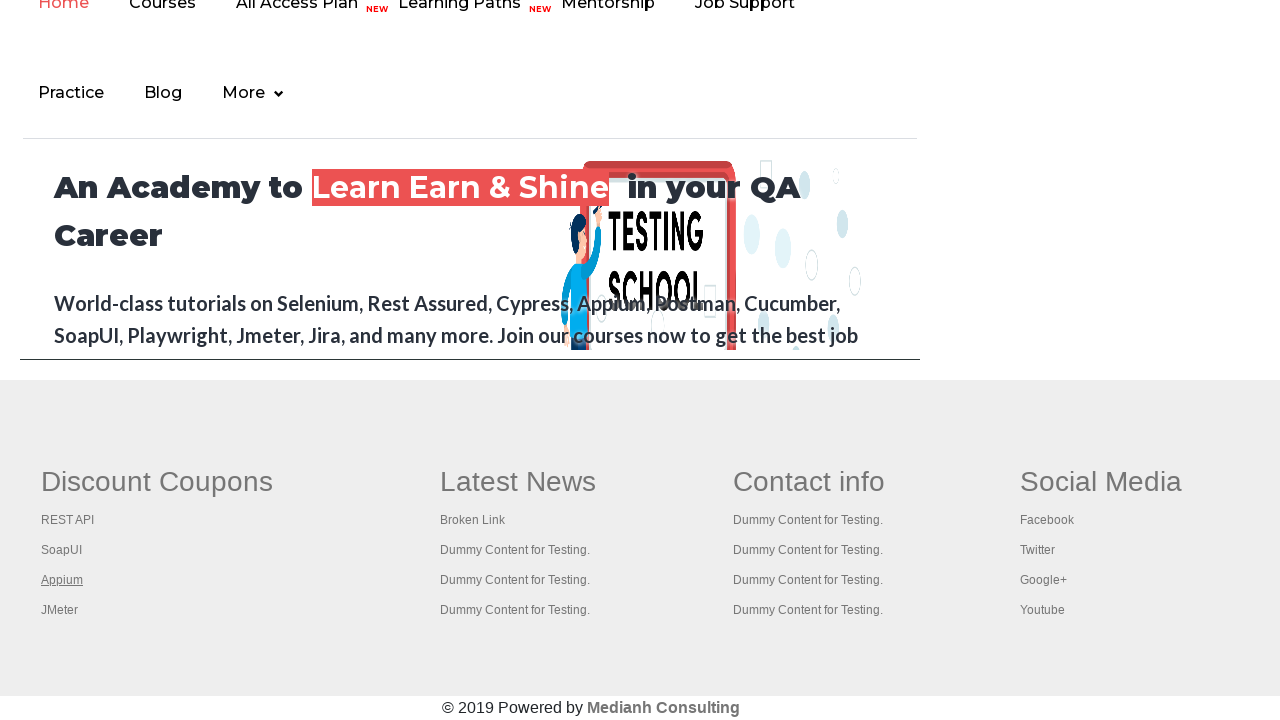